Selects a checkbox option for hobbies selection

Starting URL: http://demo.automationtesting.in/Register.html

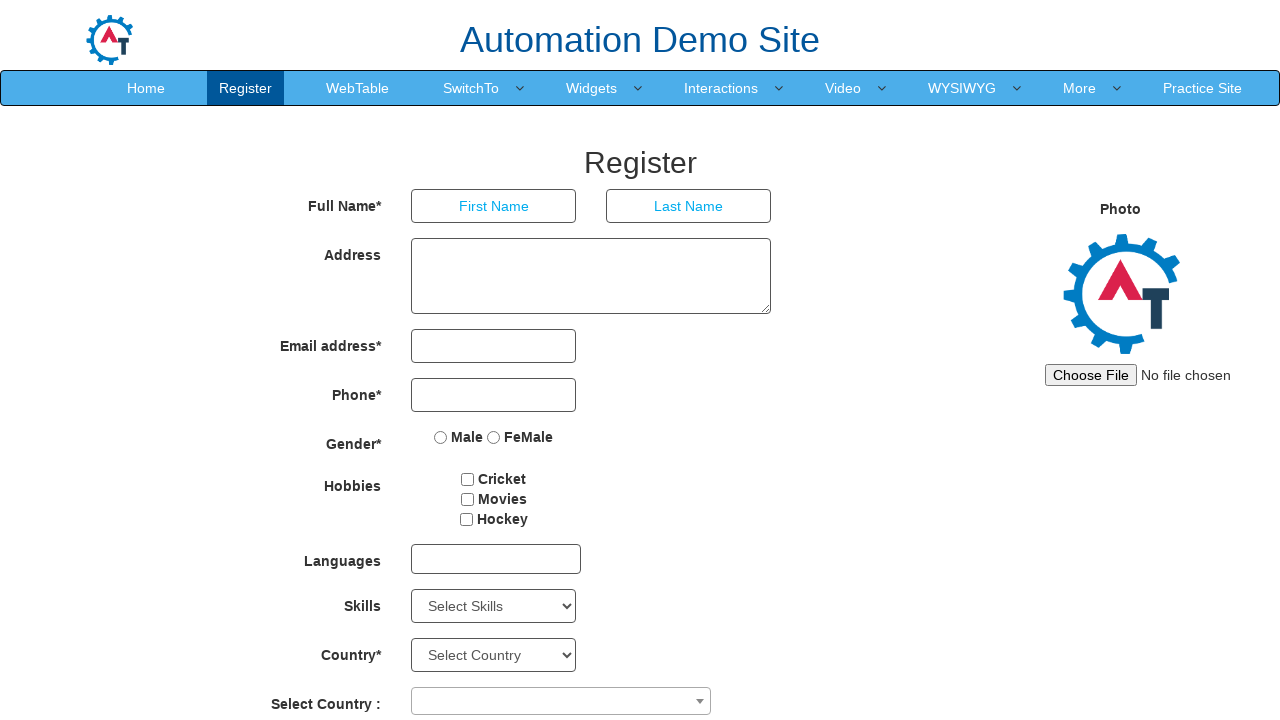

Clicked Cricket checkbox for hobbies selection at (468, 479) on input[value='Cricket']
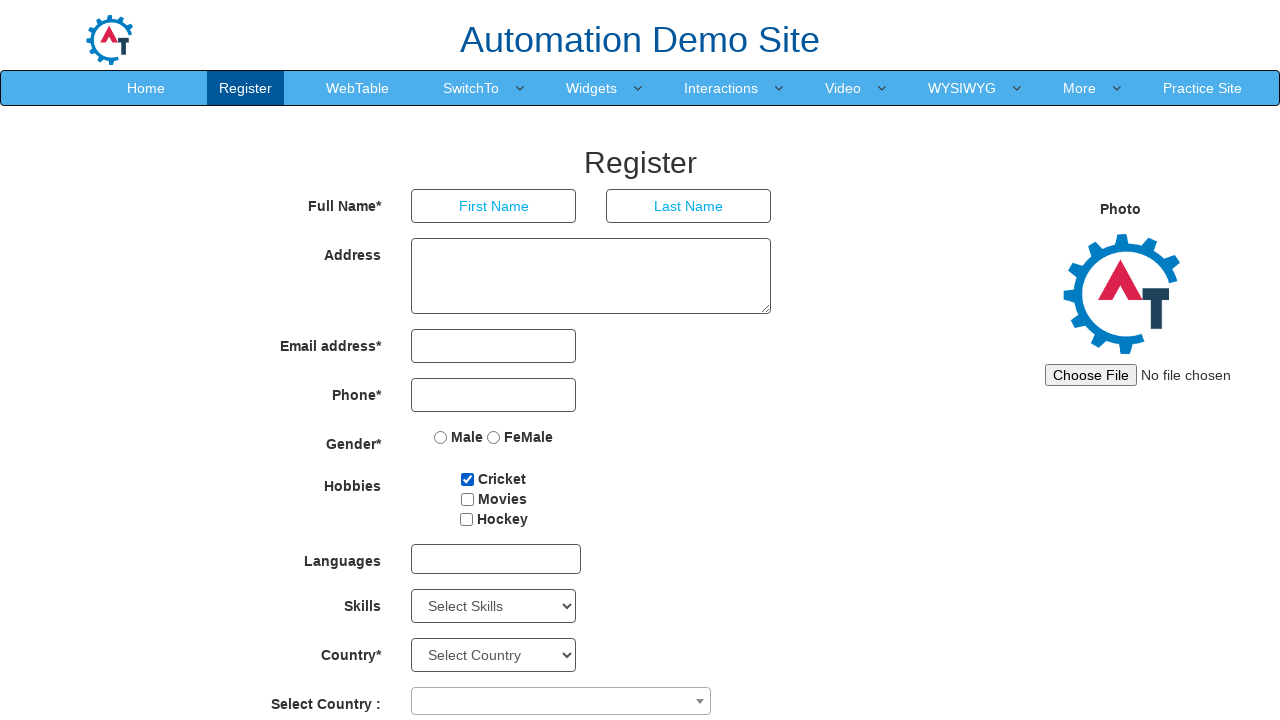

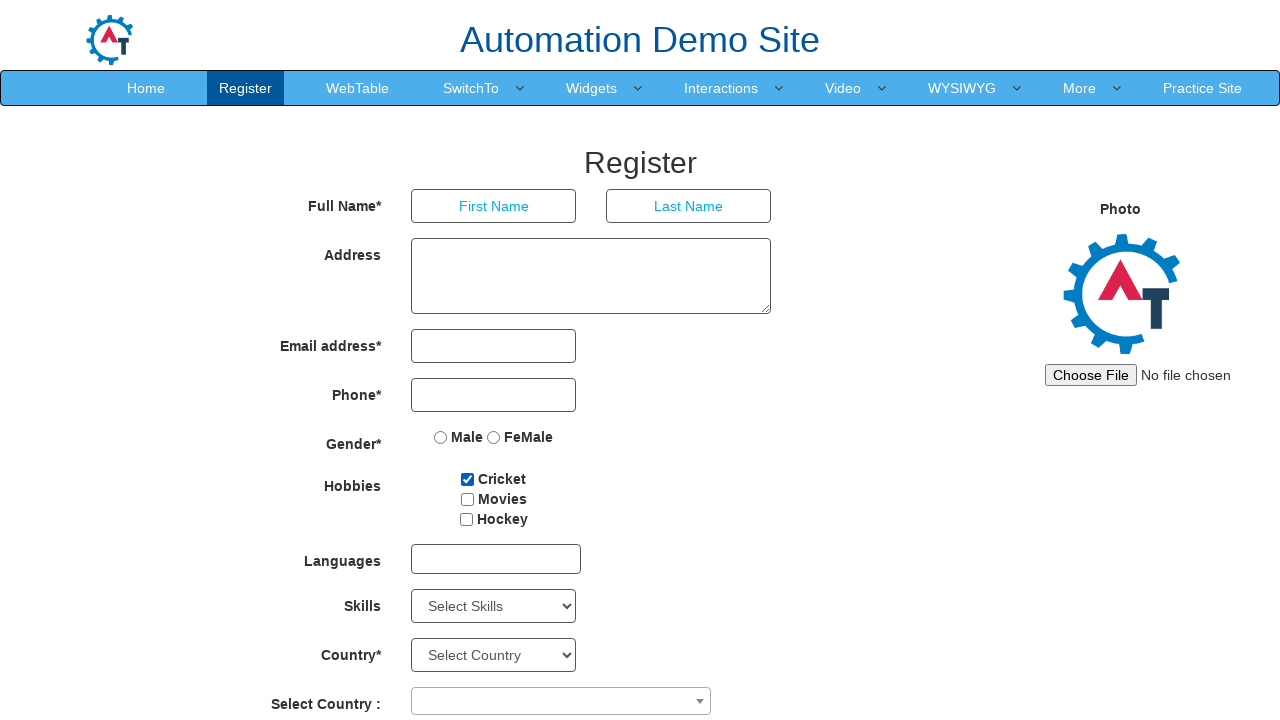